Verifies that the "Log In" button text matches the expected value on the NextBase CRM login page

Starting URL: https://login1.nextbasecrm.com/

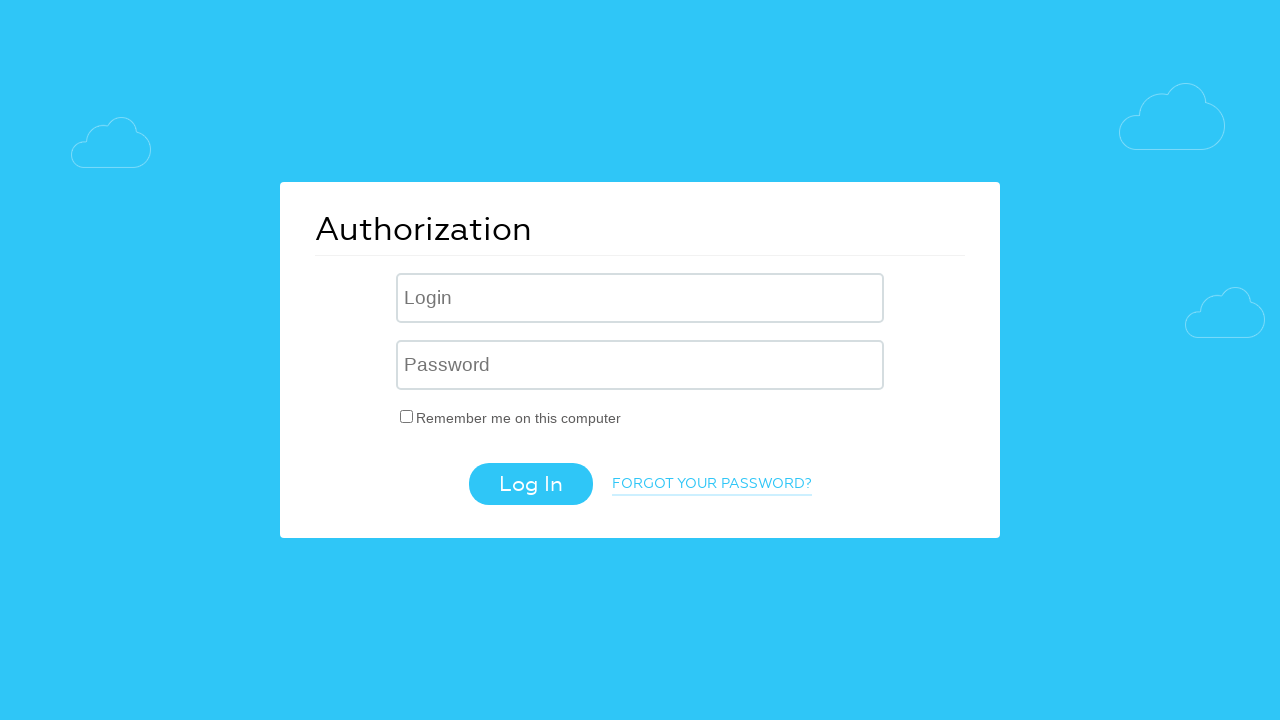

Located the login button using CSS selector input[class='login-btn']
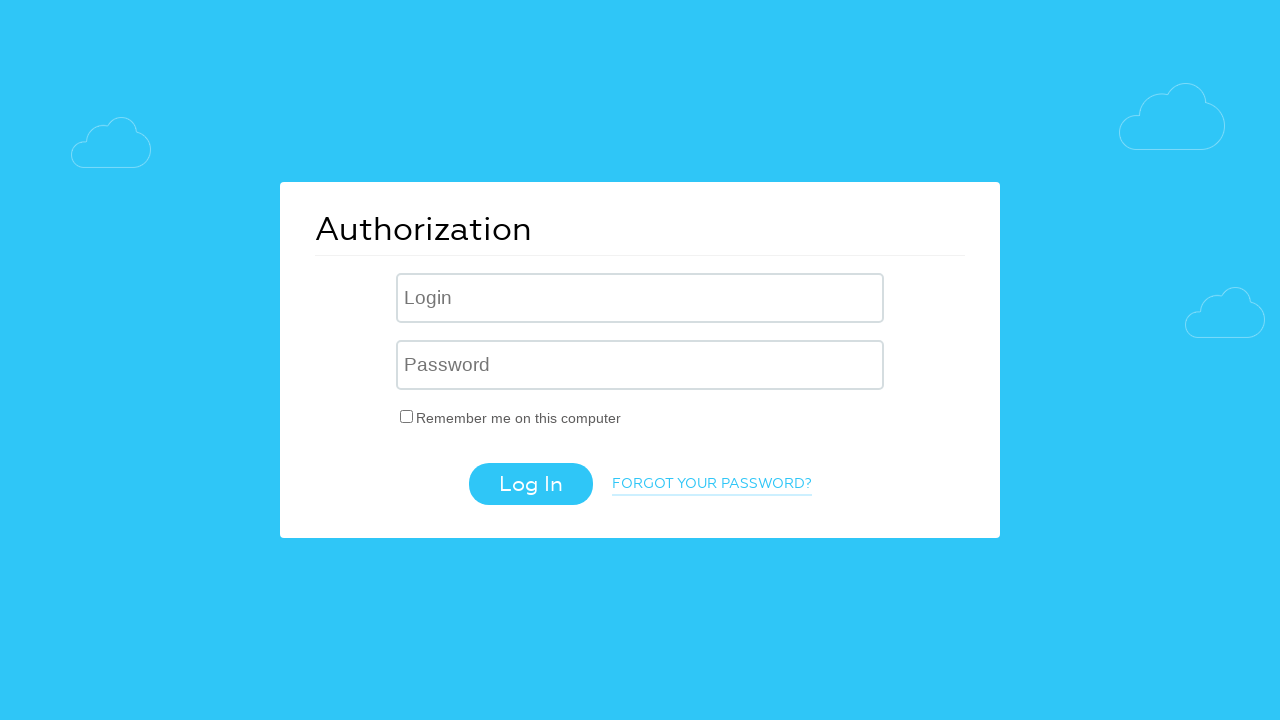

Retrieved the value attribute from the login button
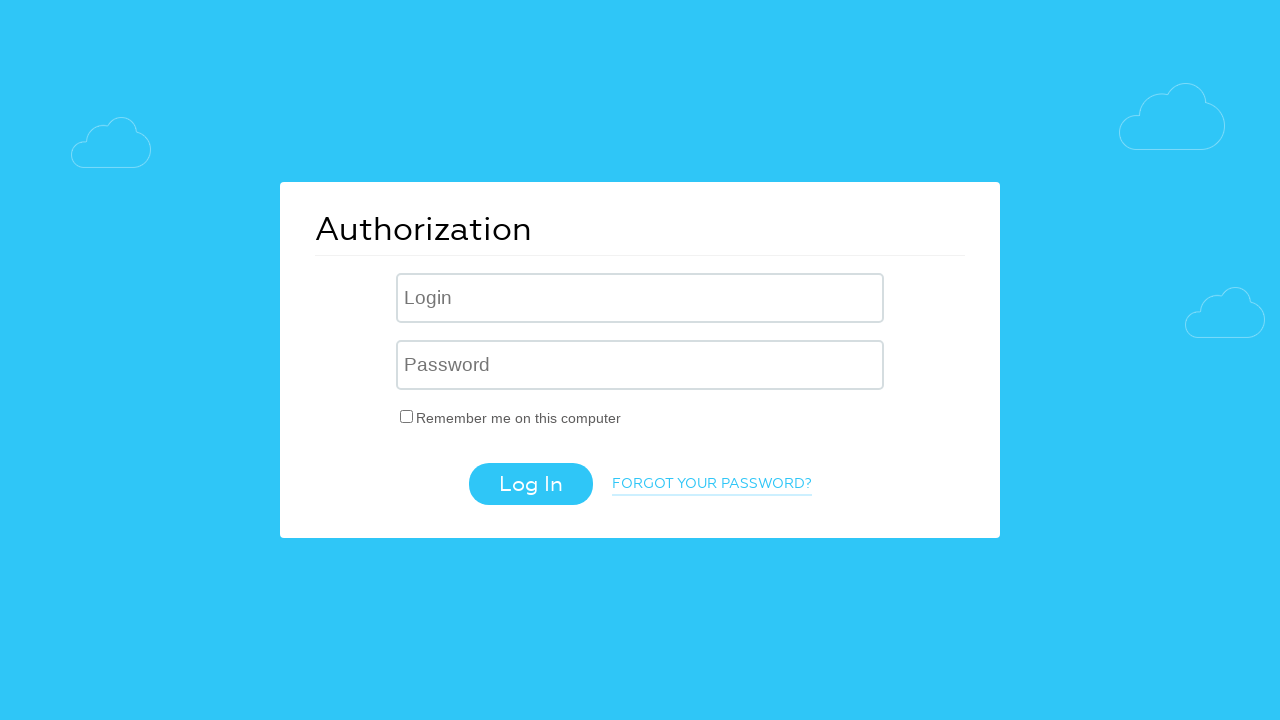

Verified login button text matches expected value 'Log In' (actual: 'Log In')
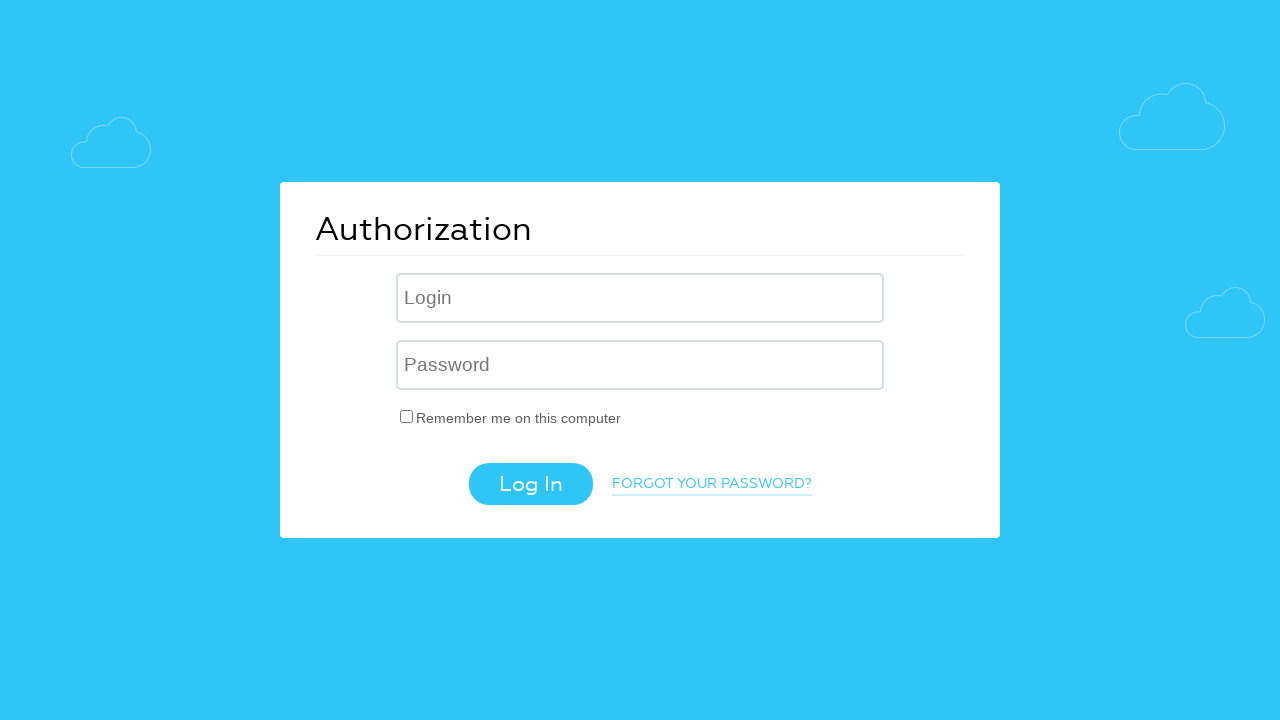

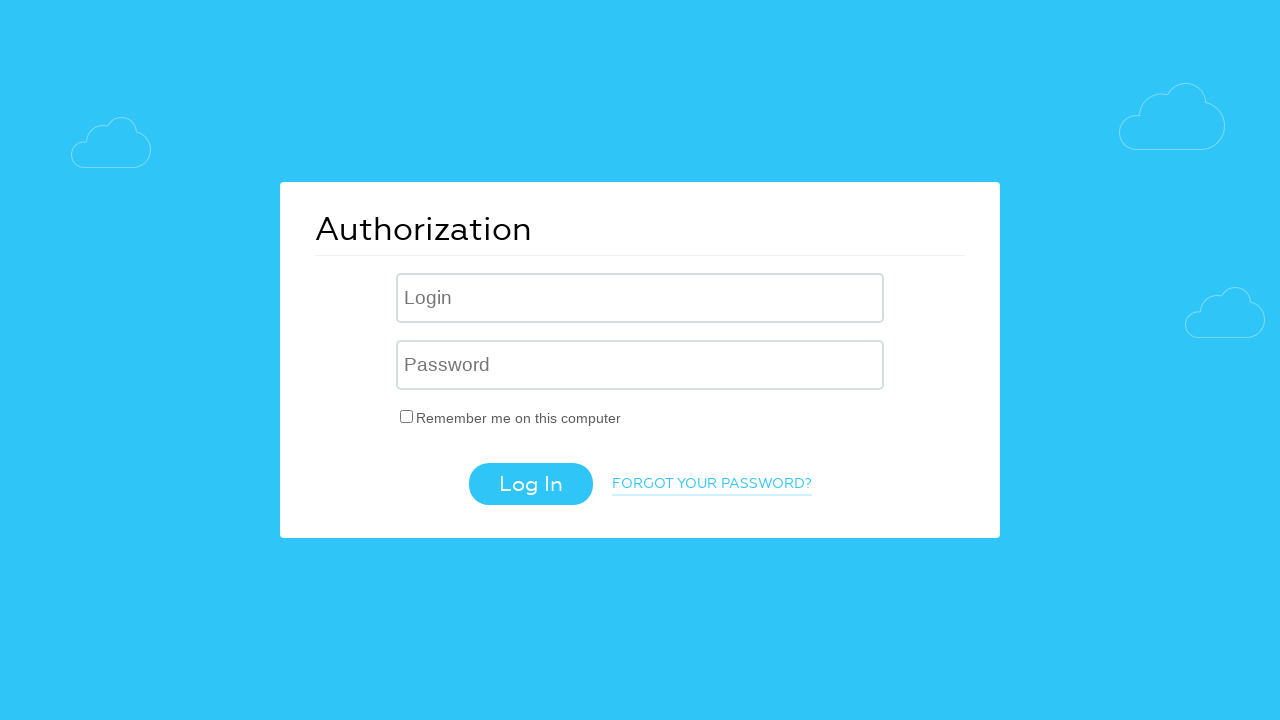